Tests checkbox interactions by clicking on two checkboxes to toggle their states

Starting URL: http://the-internet.herokuapp.com/checkboxes

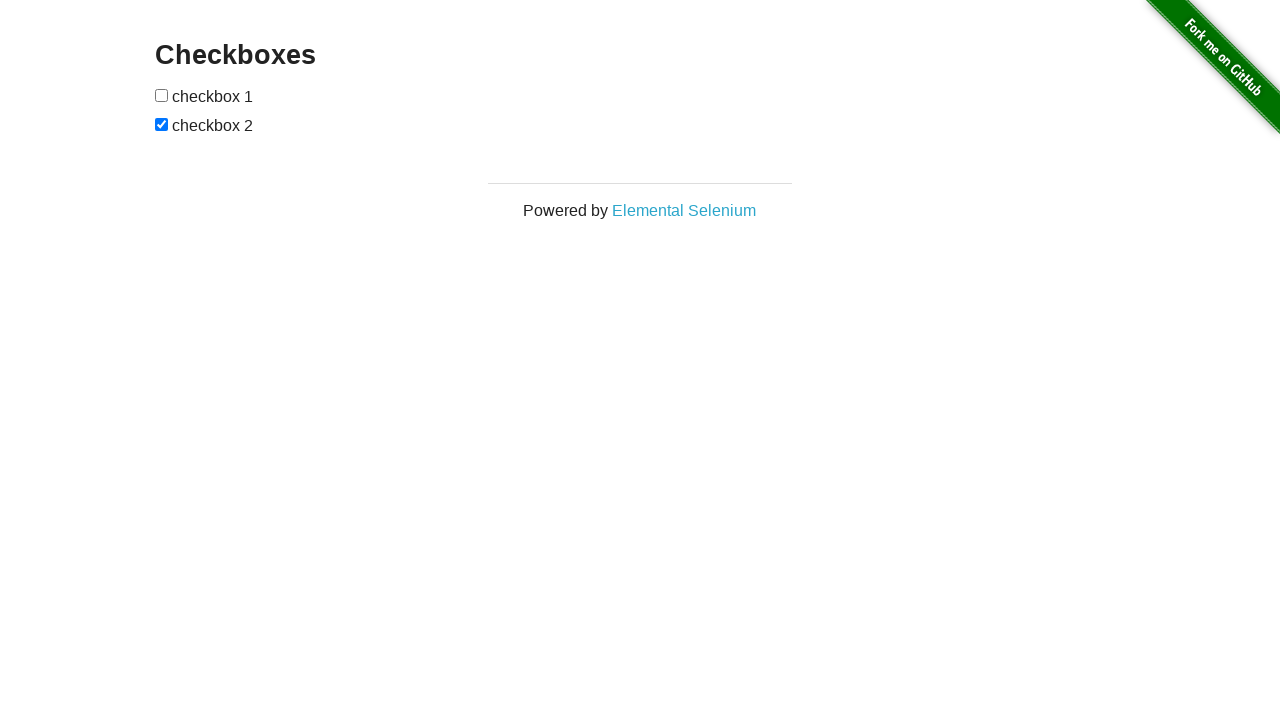

Clicked first checkbox to toggle its state at (162, 95) on xpath=//*[@id="checkboxes"]/input[1]
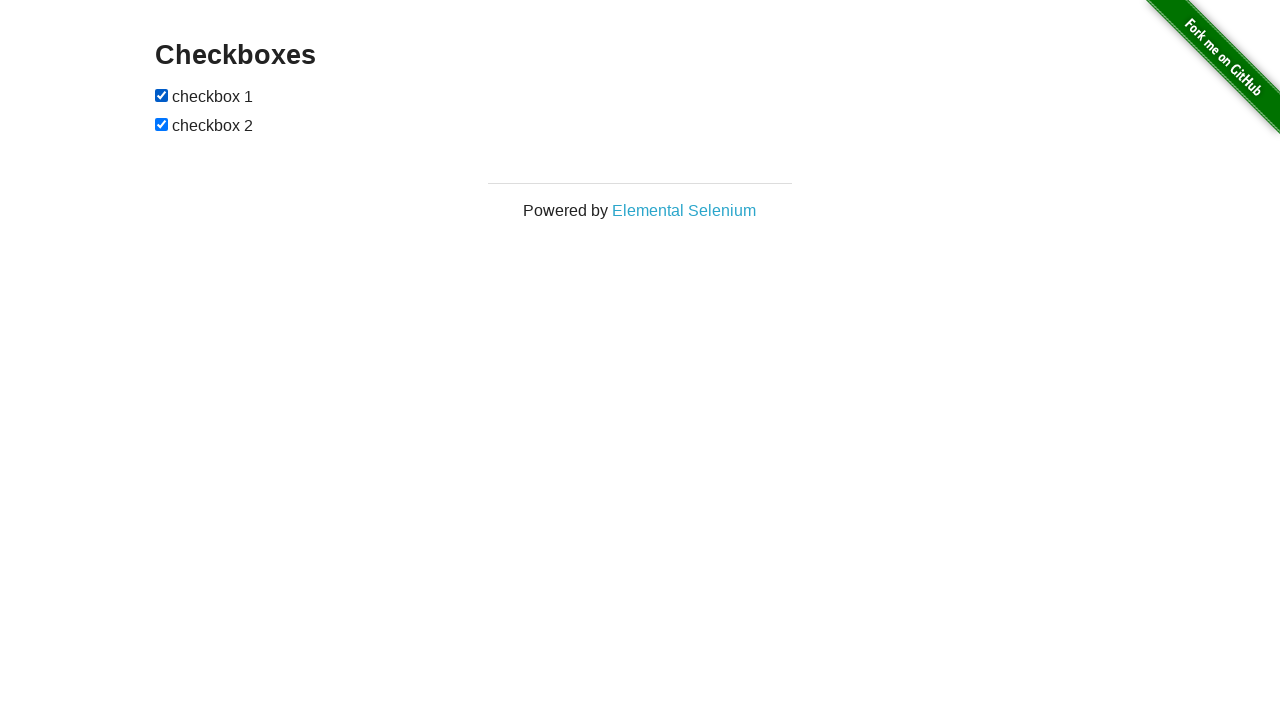

Clicked second checkbox to toggle its state at (162, 124) on xpath=//*[@id="checkboxes"]/input[2]
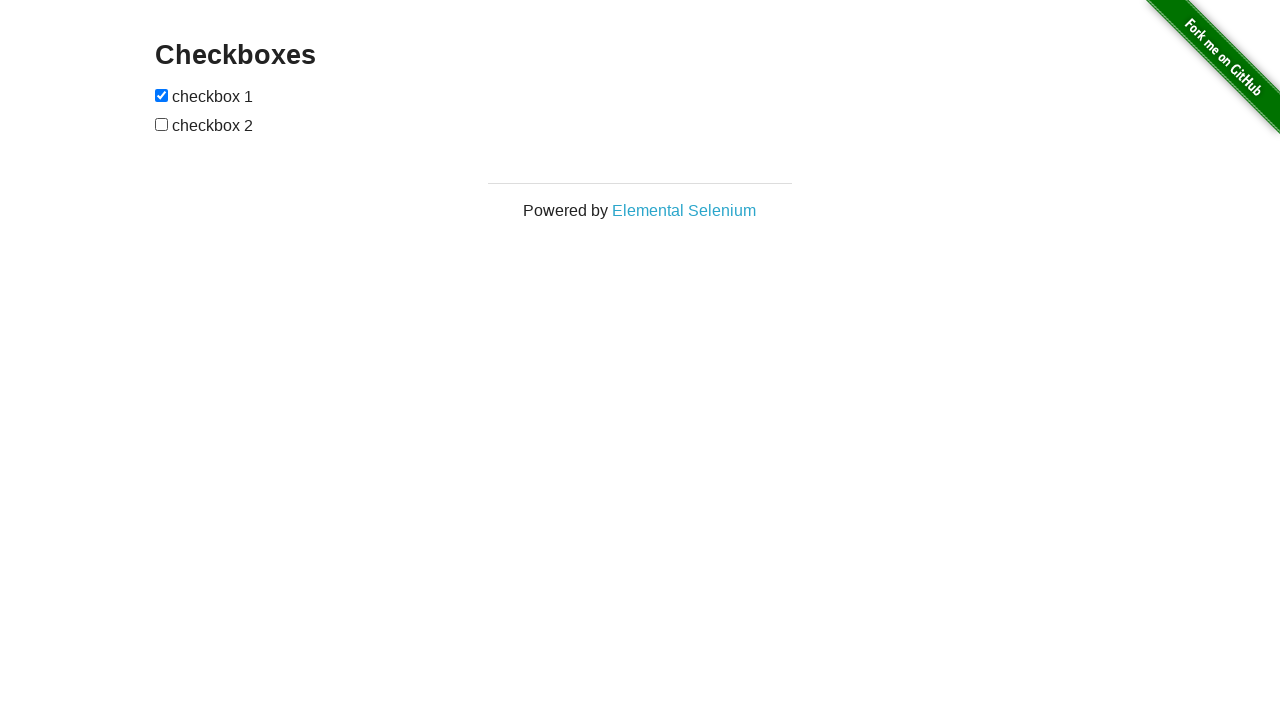

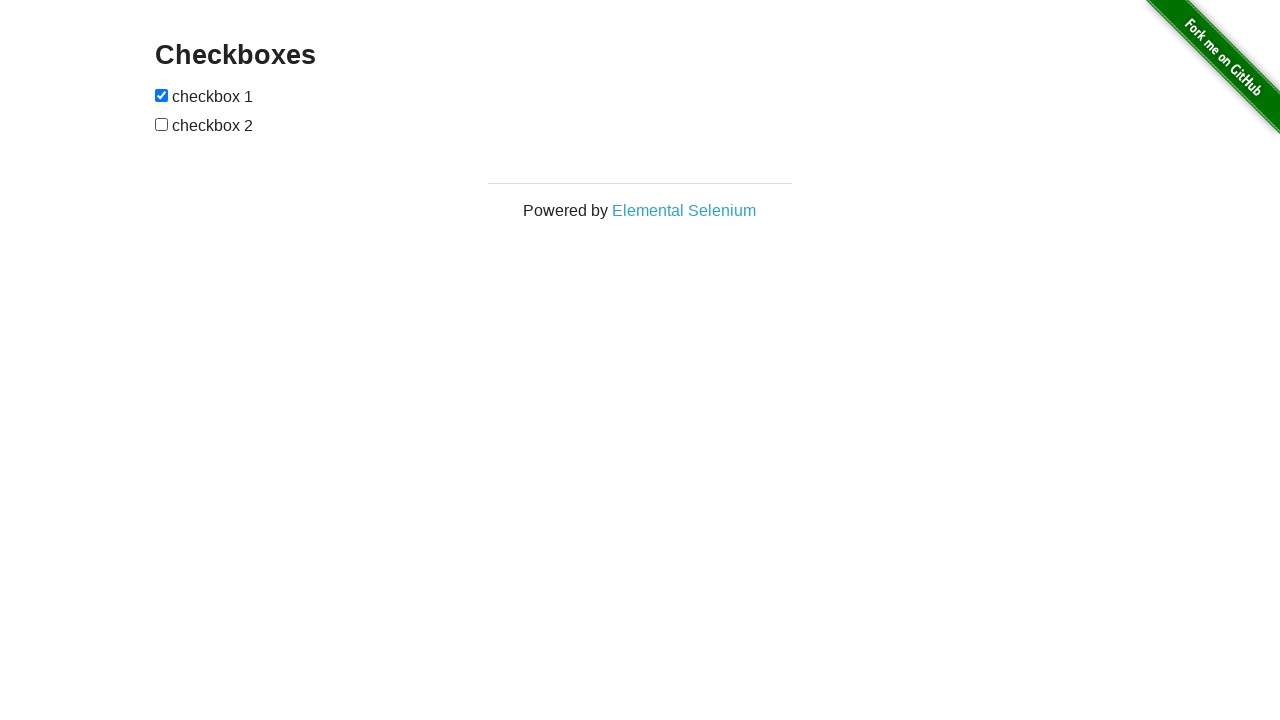